Tests dropdown selection functionality on OrangeHRM demo form by selecting country options using different methods including by index, text, and value

Starting URL: https://www.orangehrm.com/hris-hr-software-demo/

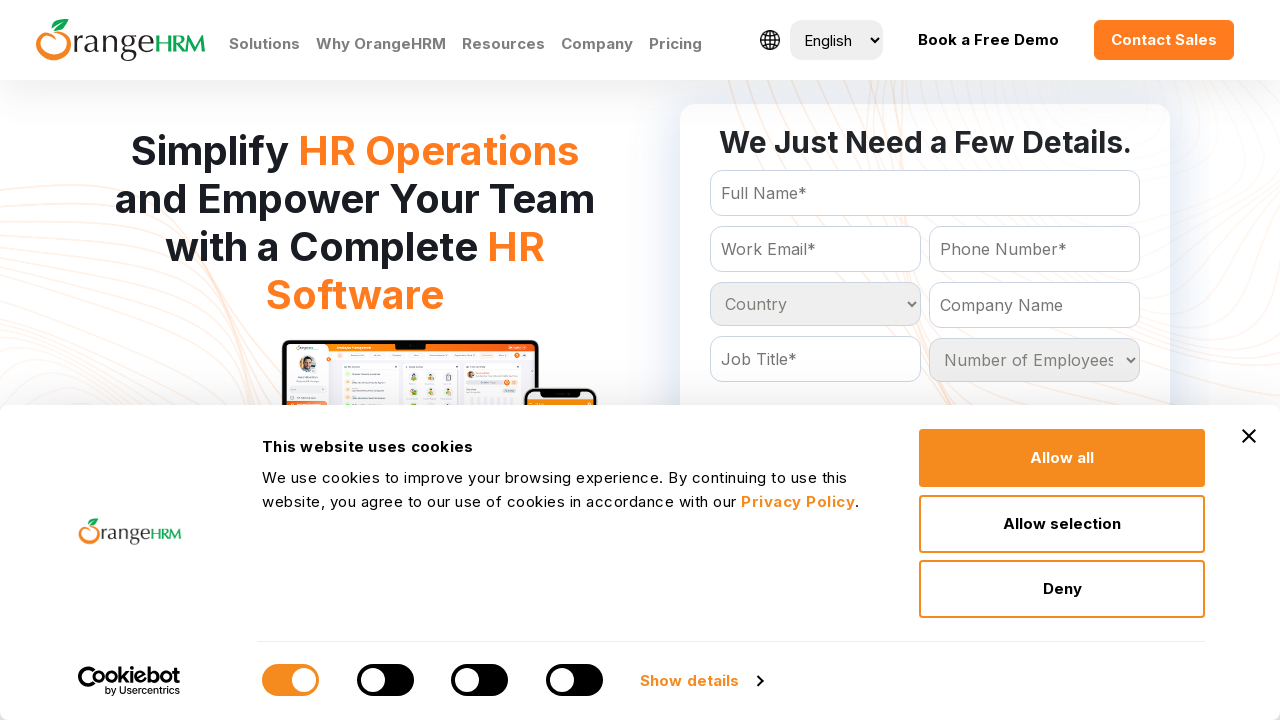

Selected country by index 2 (3rd option) from dropdown on #Form_getForm_Country
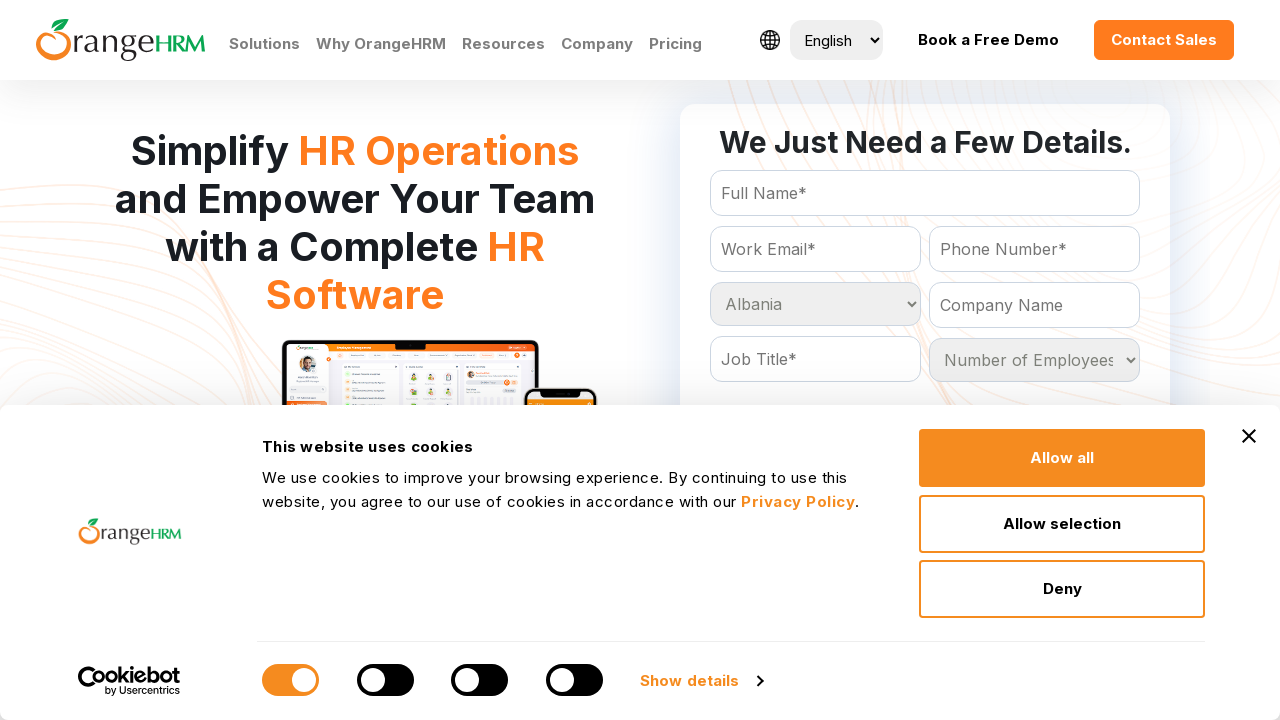

Waited 2000ms for dropdown selection to process
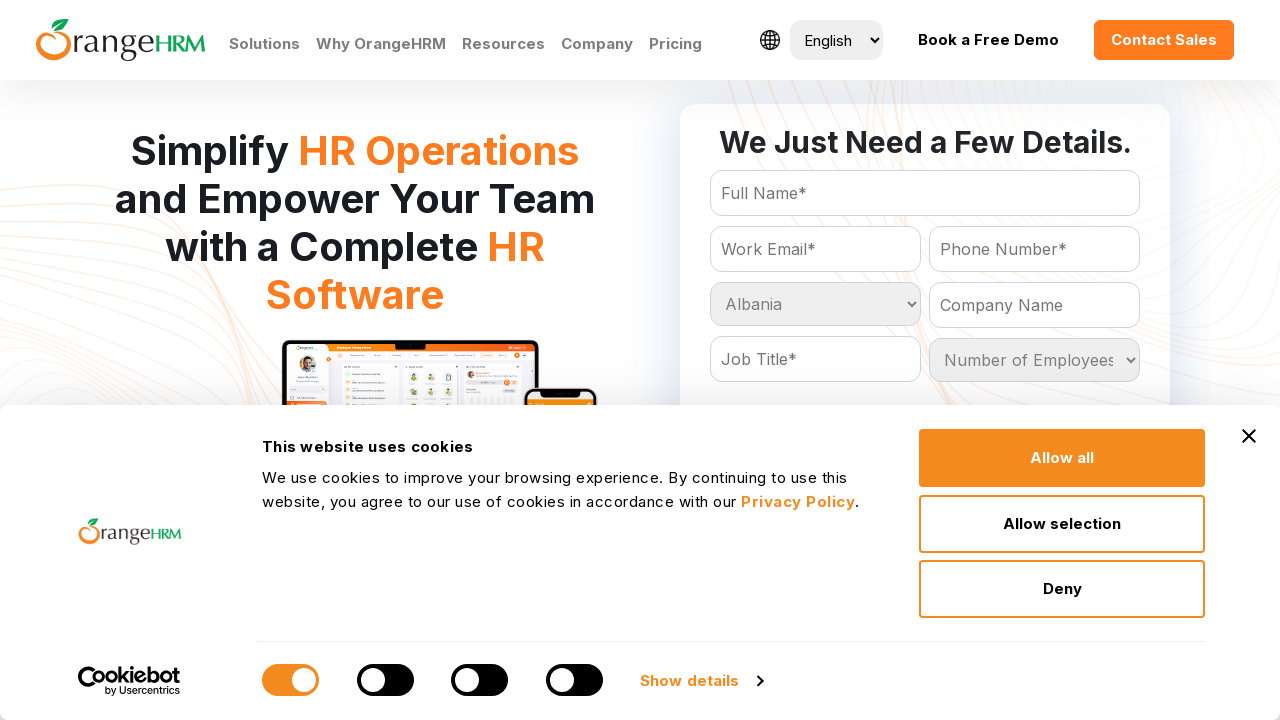

Selected 'India' from country dropdown by label text on #Form_getForm_Country
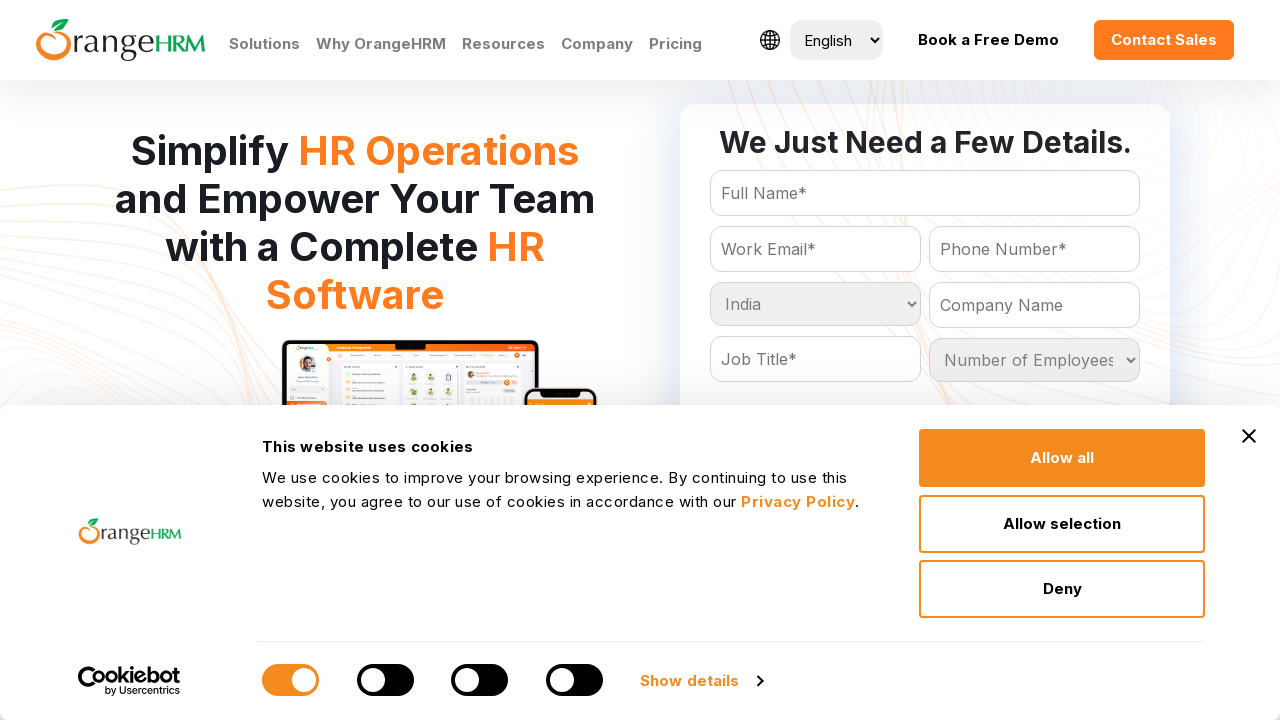

Waited 2000ms for dropdown selection to process
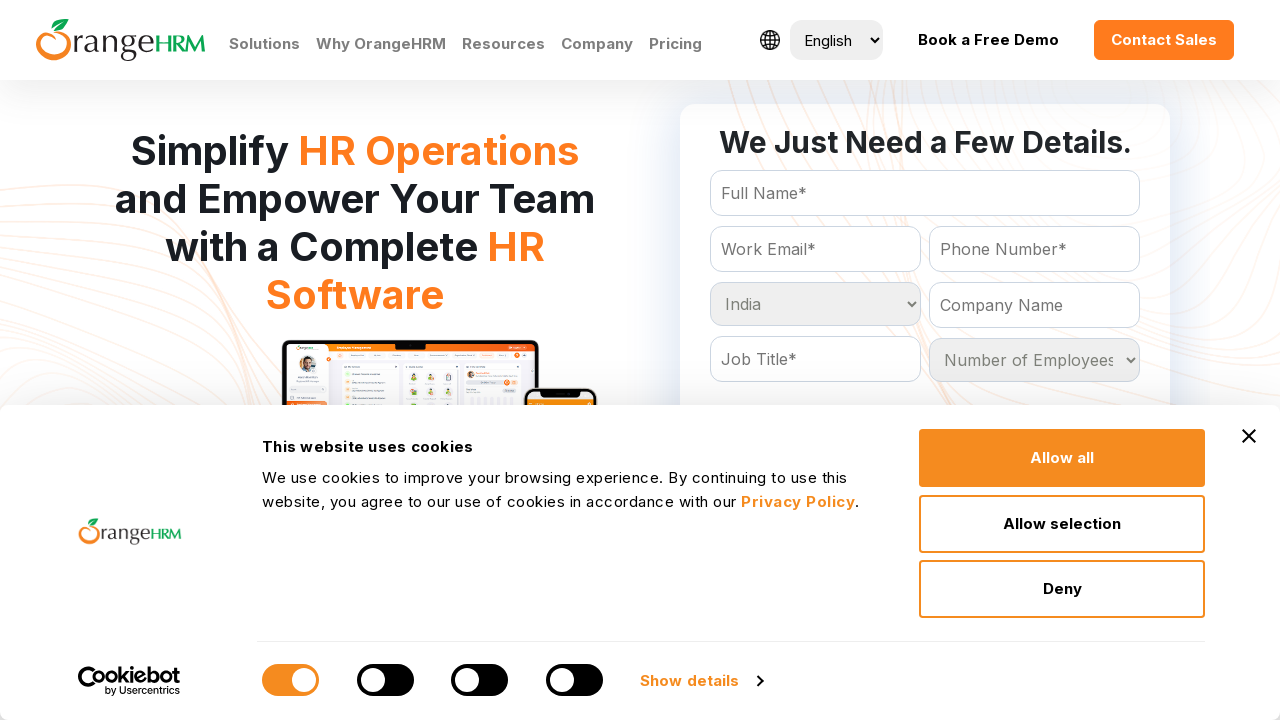

Selected 'Dominica' from country dropdown by value attribute on #Form_getForm_Country
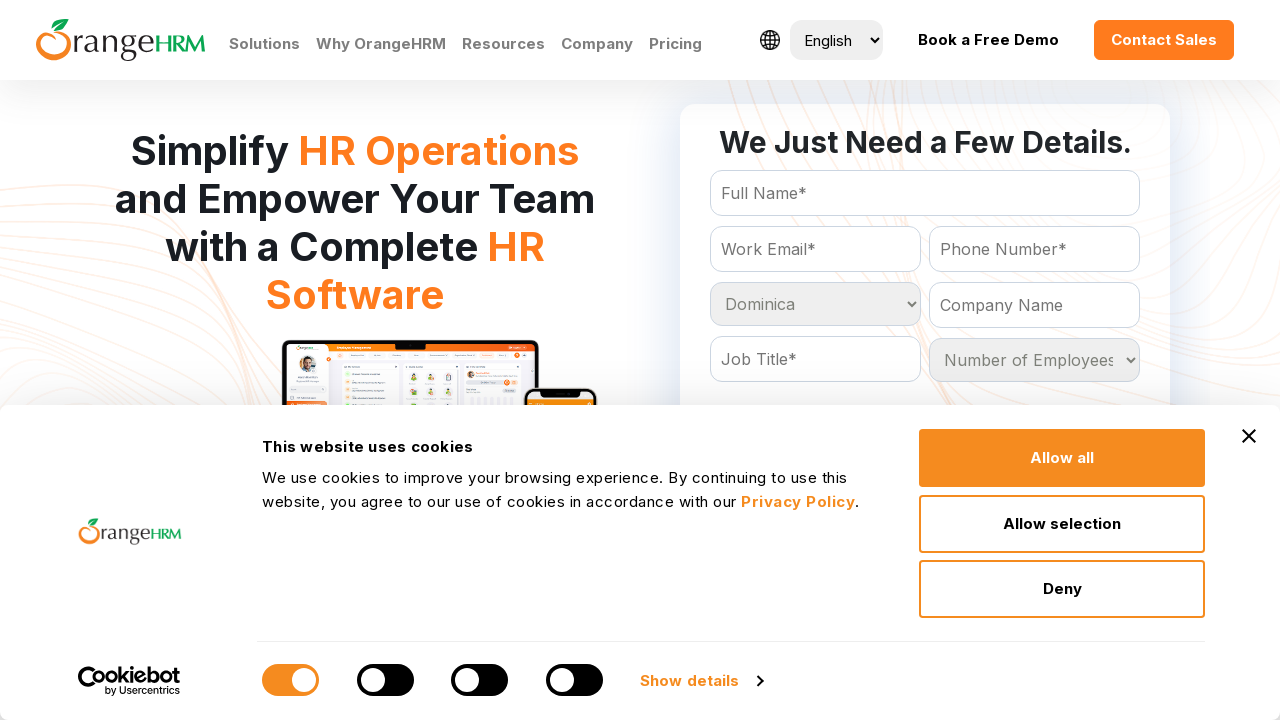

Waited 2000ms for dropdown selection to process
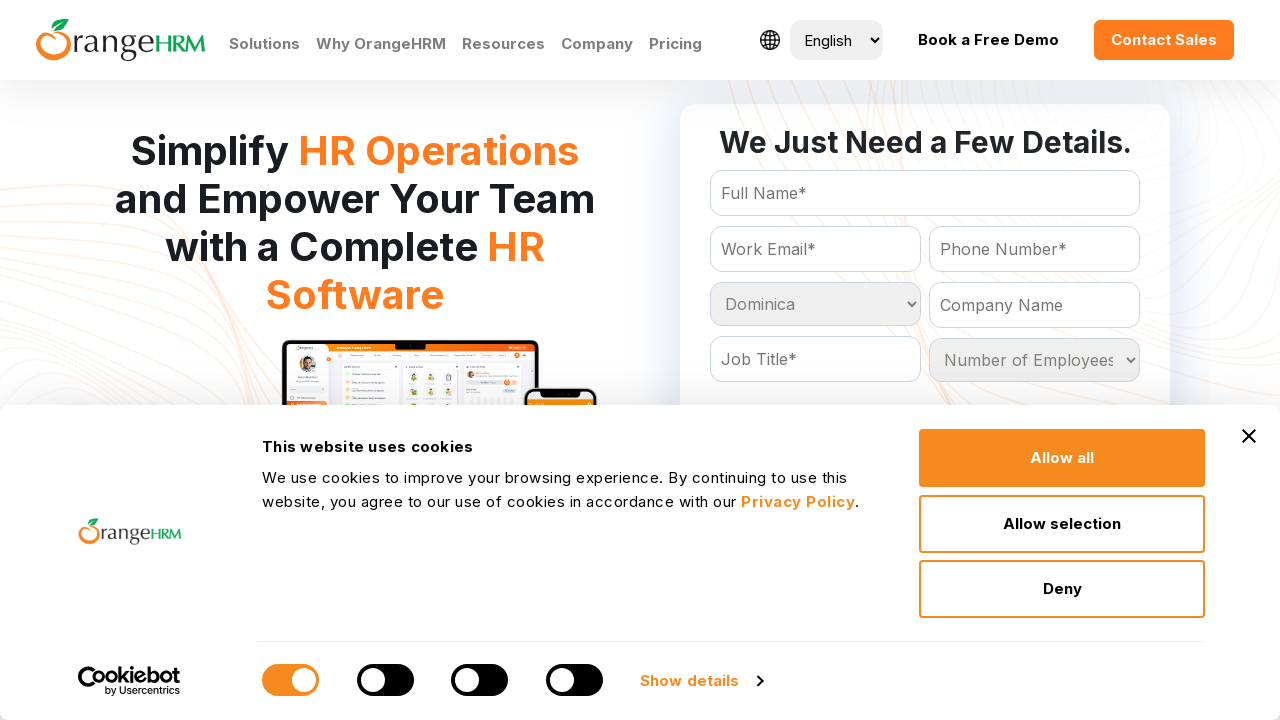

Retrieved all country dropdown options
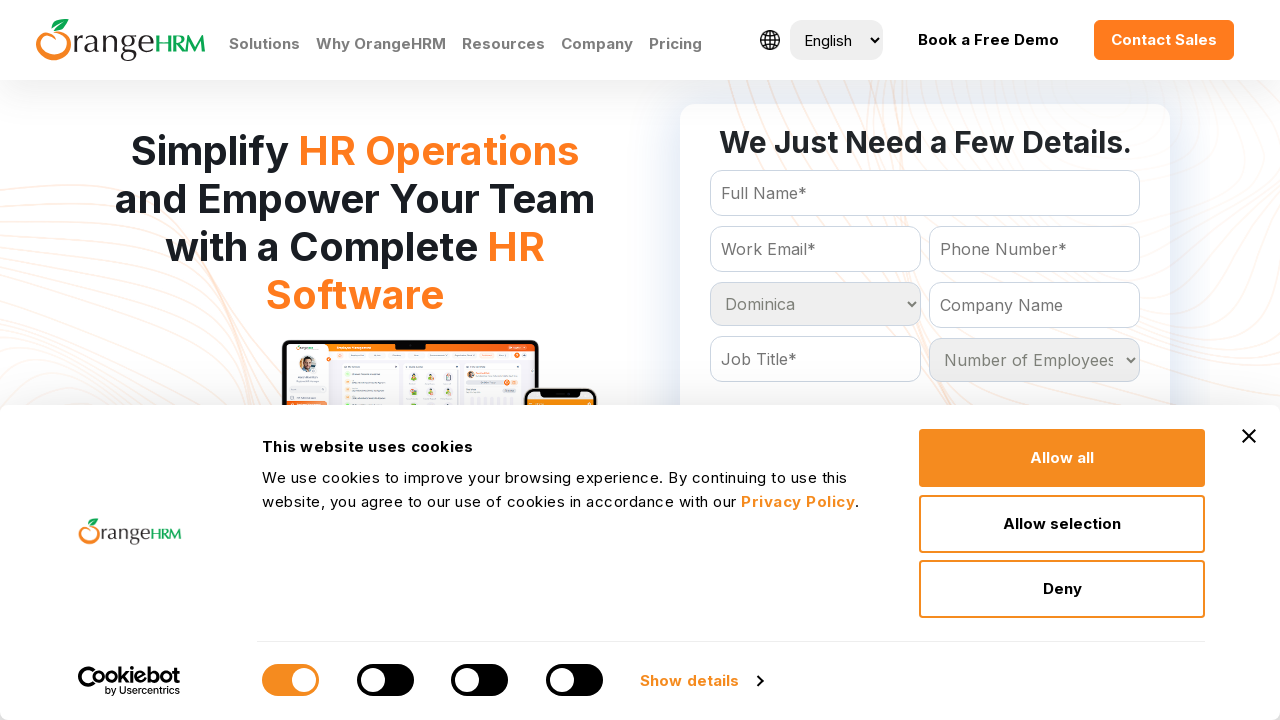

Waited 2000ms for final dropdown selection to process
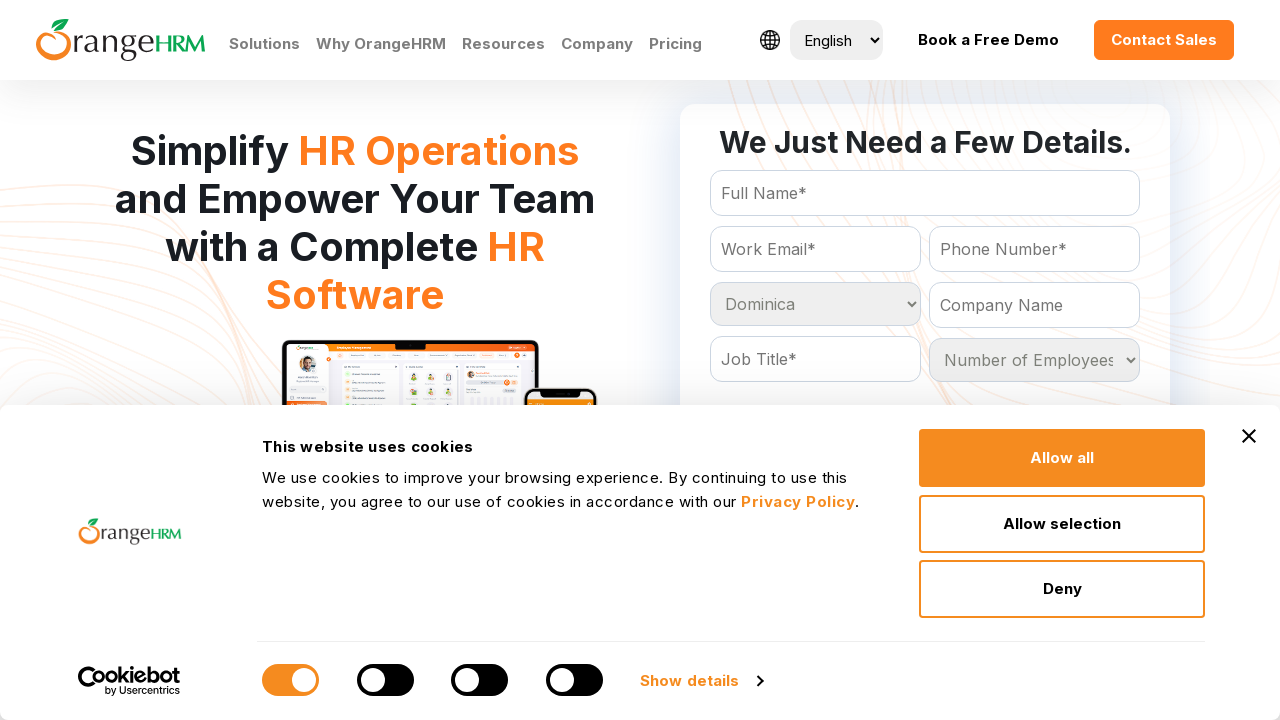

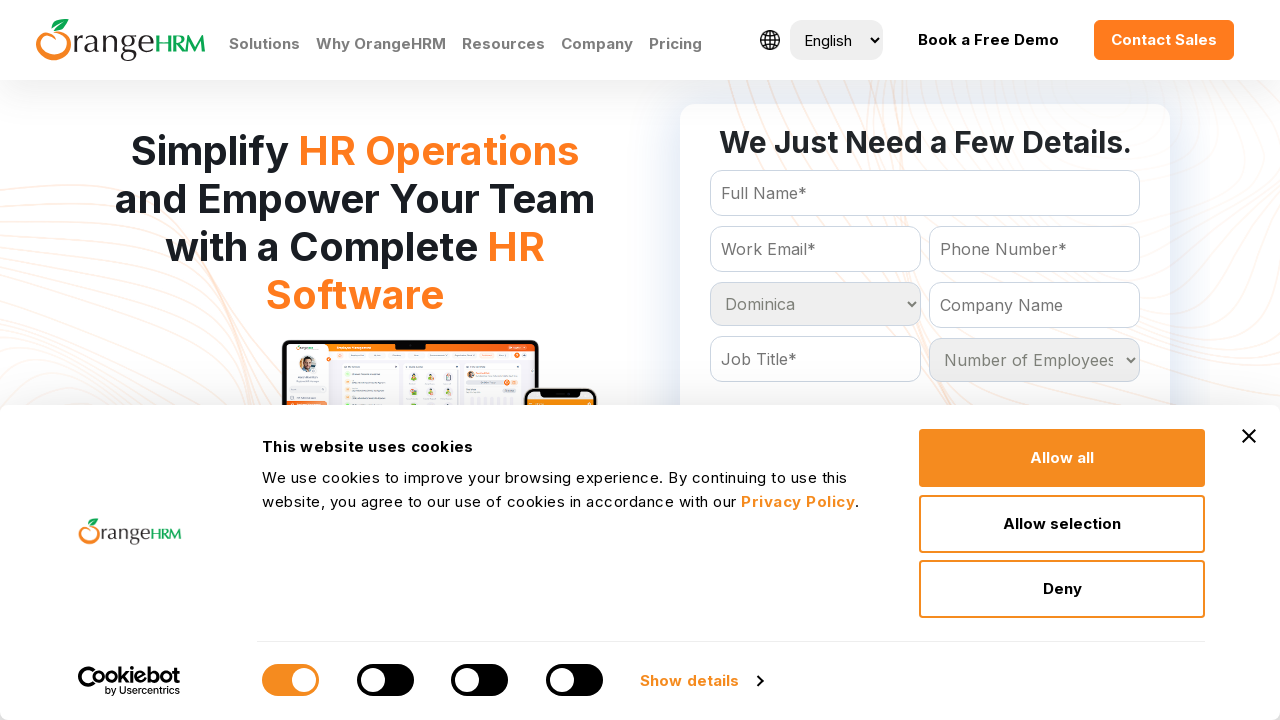